Tests the site search by searching for "monty" using the submit button and verifying multiple expected results appear

Starting URL: https://www.python.org/

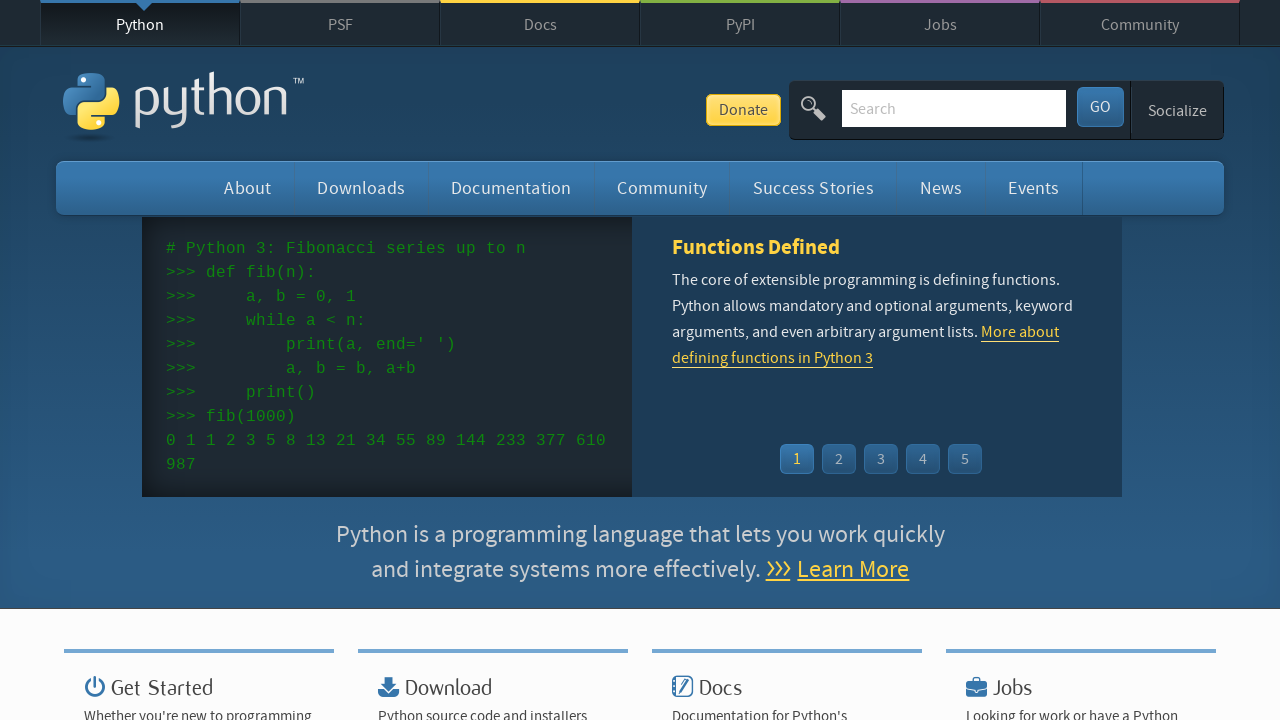

Clicked on search field at (954, 108) on #id-search-field
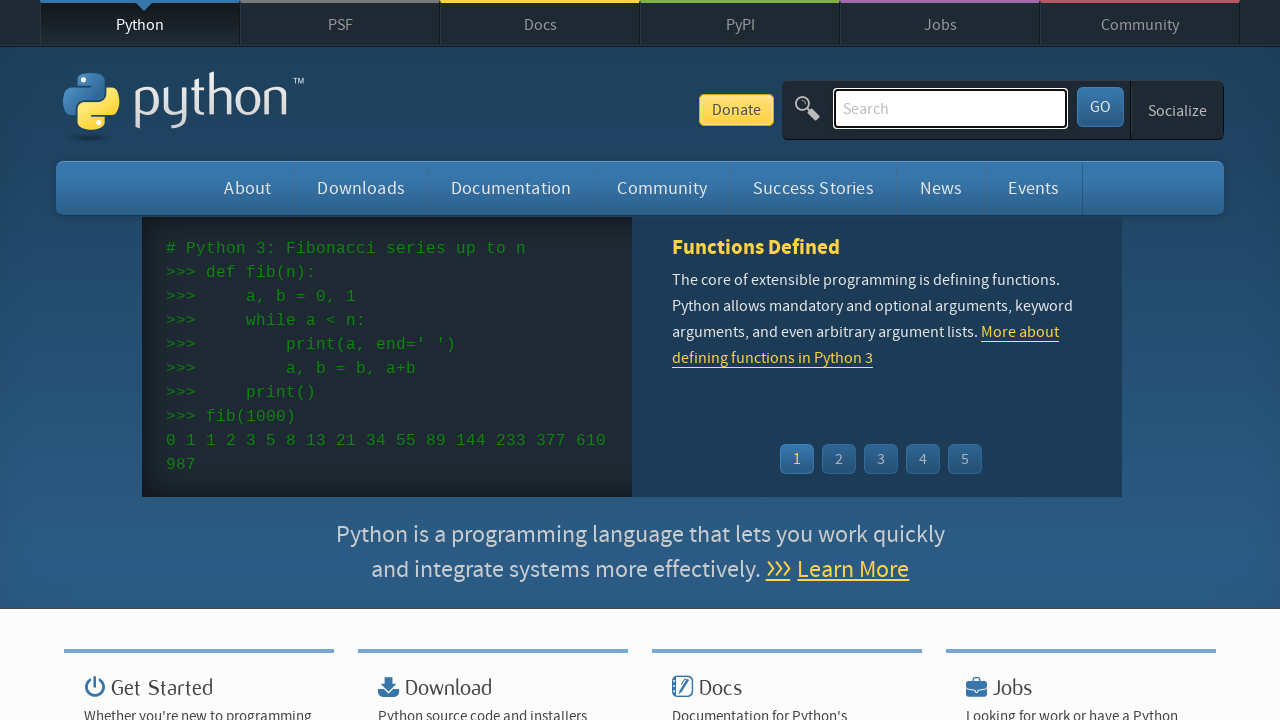

Filled search field with 'monty' on #id-search-field
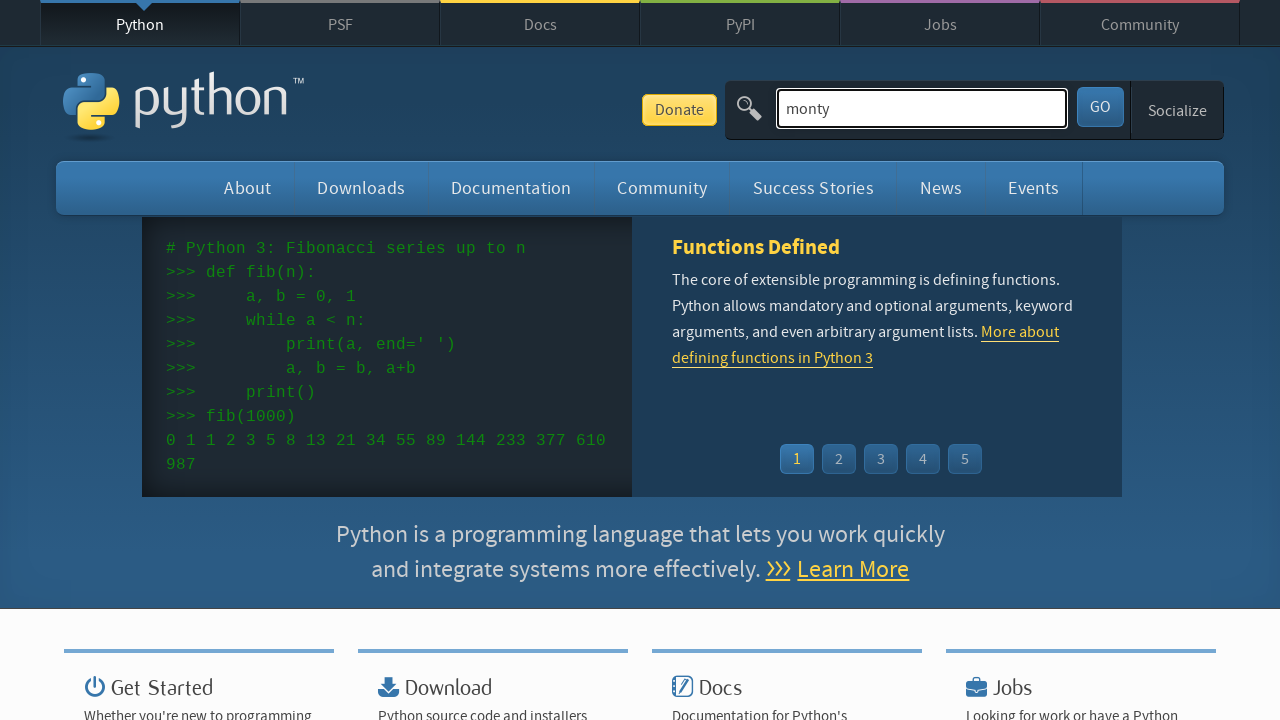

Clicked submit button to search for 'monty' at (1100, 107) on #submit
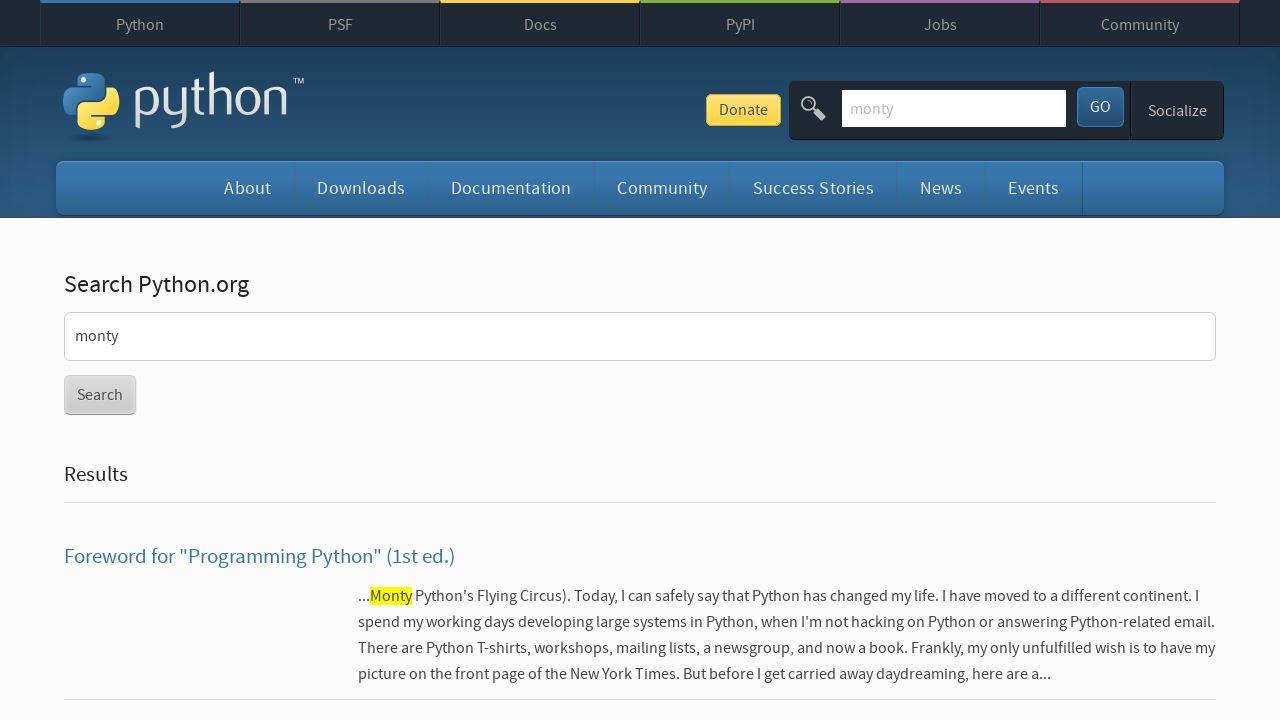

Search results loaded successfully
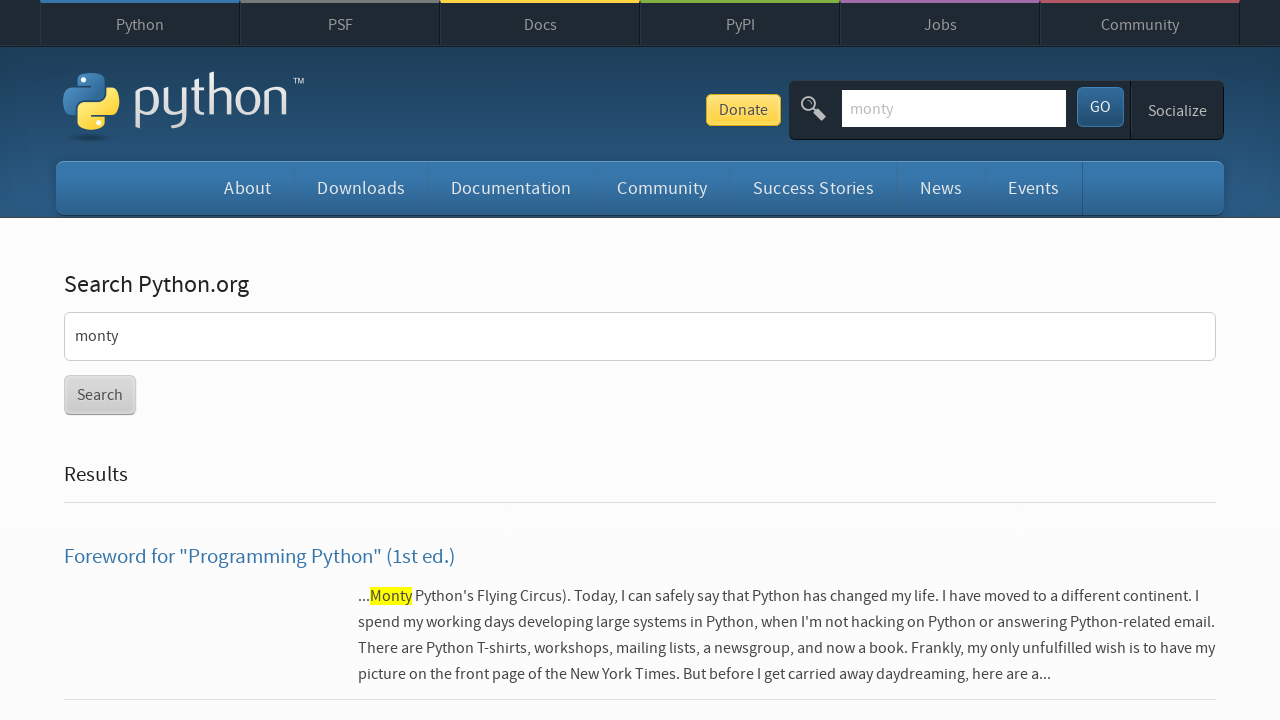

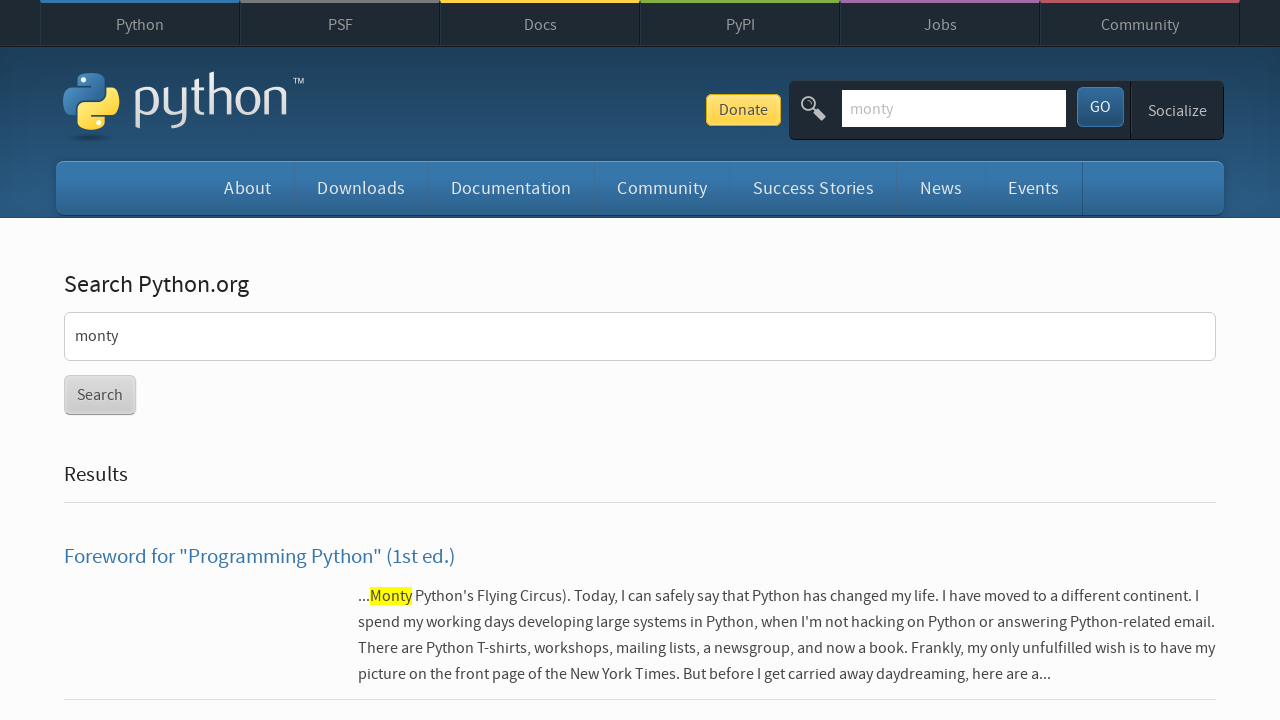